Tests checkbox functionality by navigating to the Checkboxes page, clicking both checkboxes, and verifying their selected states are toggled correctly.

Starting URL: https://the-internet.herokuapp.com/

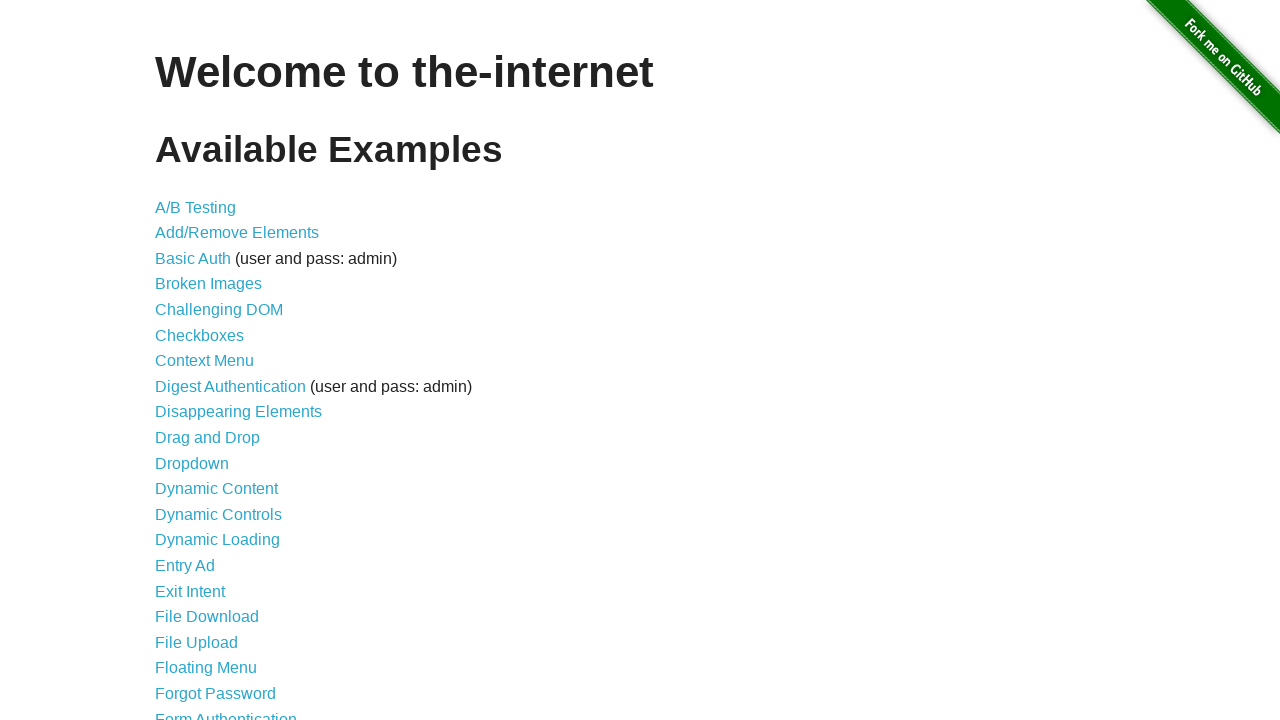

Clicked on Checkboxes link to navigate to the checkboxes page at (200, 335) on a:has-text('Checkboxes')
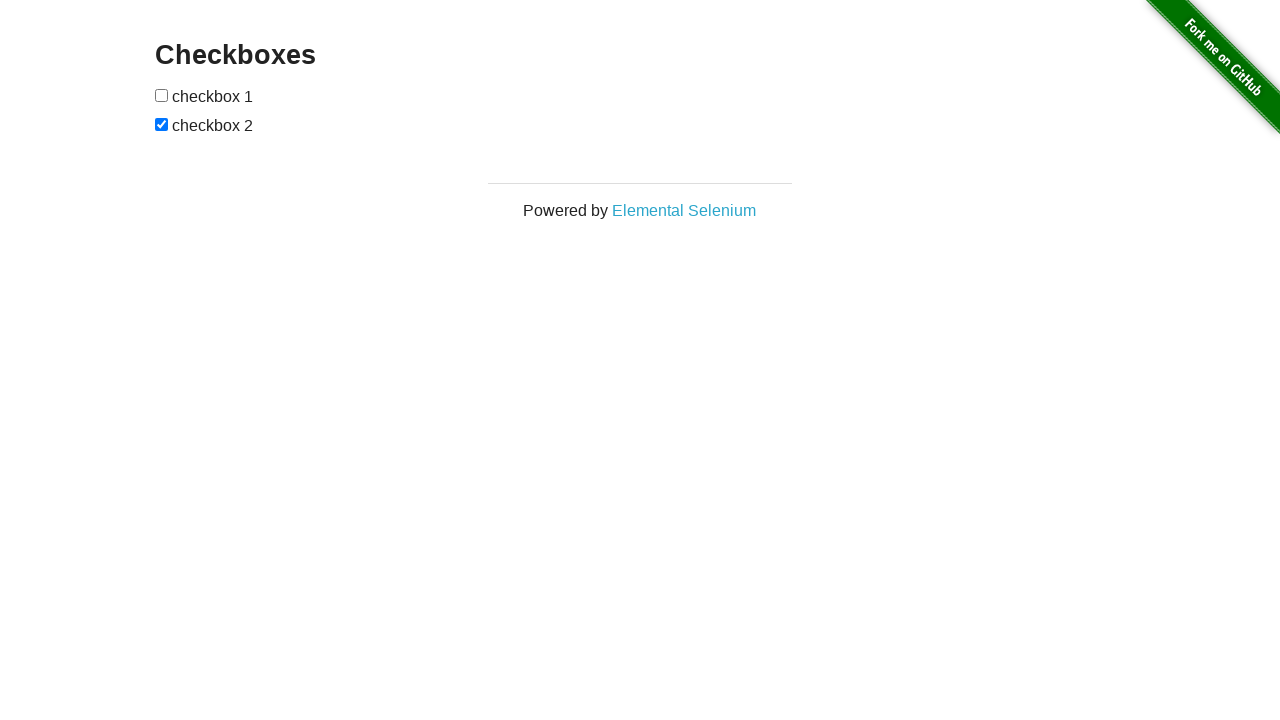

Verified navigation to checkboxes page by waiting for URL
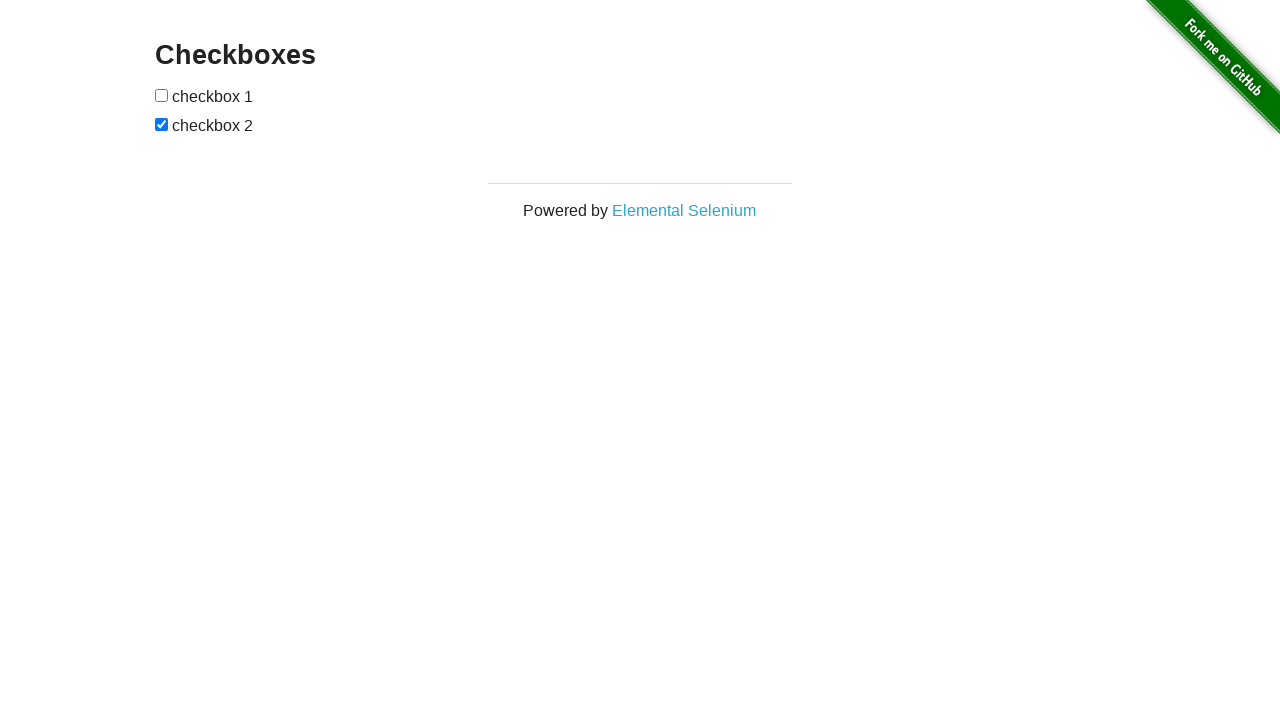

Clicked on first checkbox (initially unchecked) to toggle it at (162, 95) on input[type='checkbox']:nth-of-type(1)
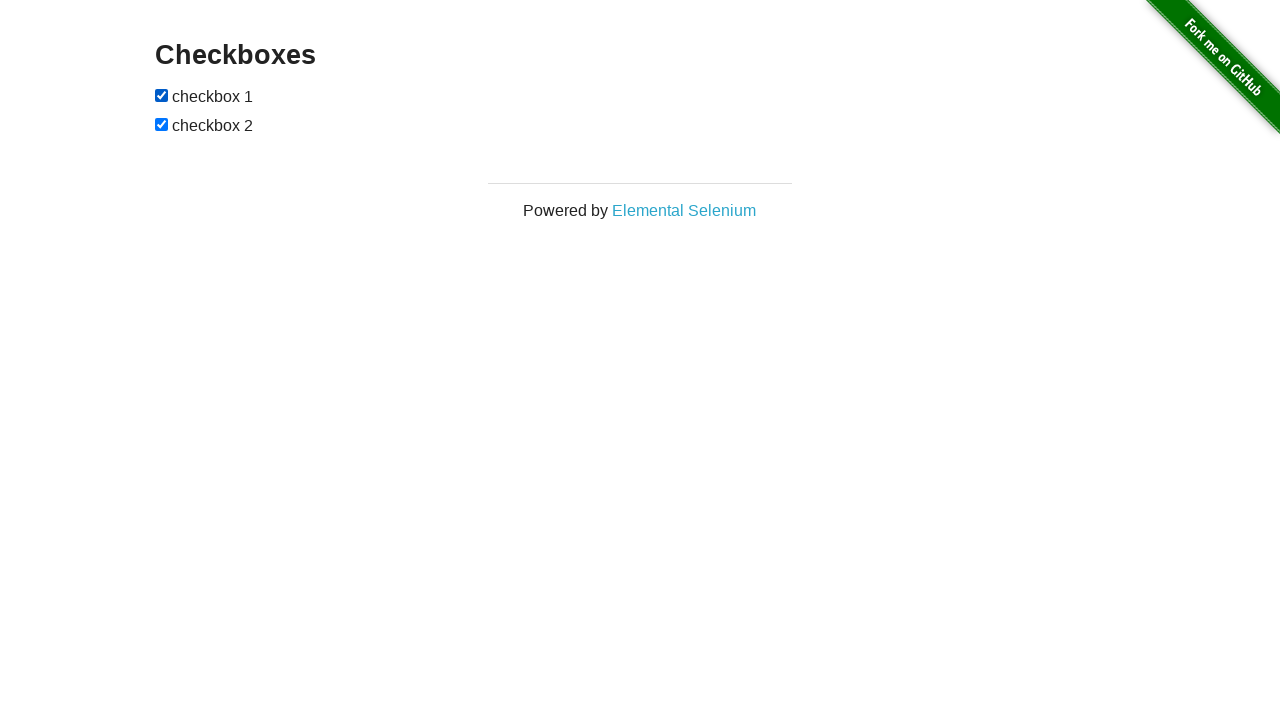

Clicked on second checkbox (initially checked) to toggle it at (162, 124) on input[type='checkbox']:nth-of-type(2)
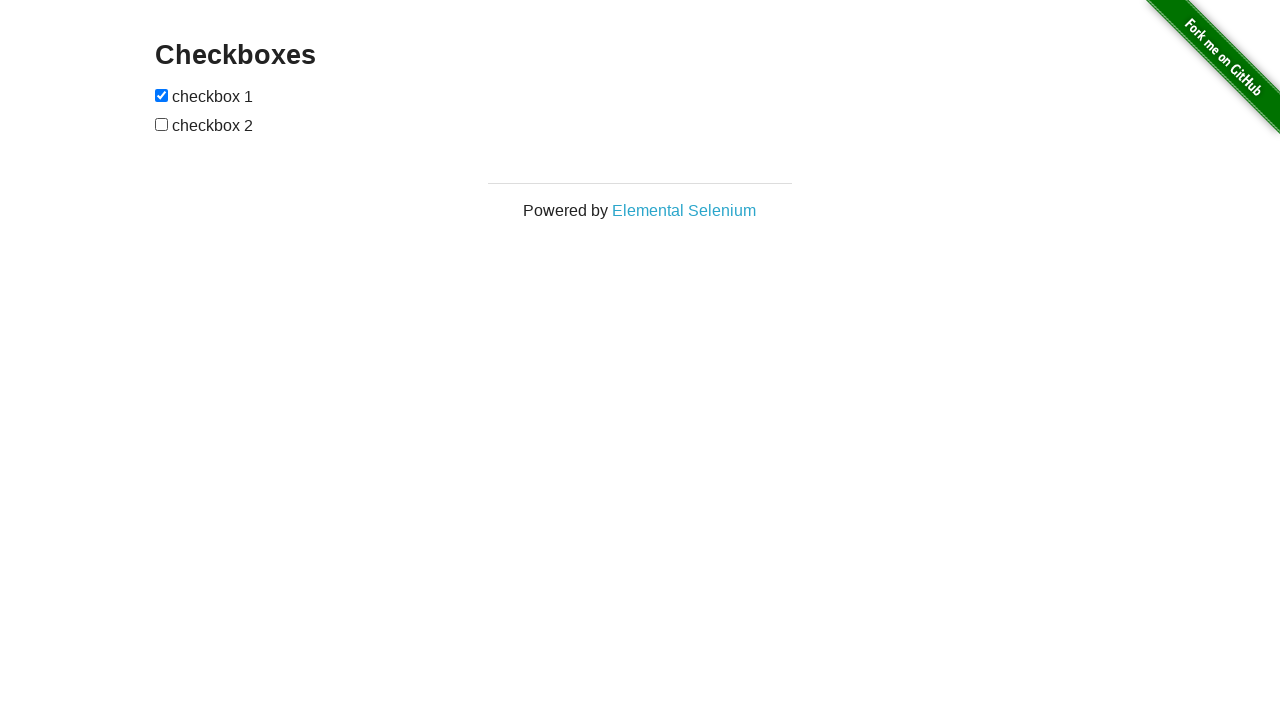

Verified first checkbox is now selected
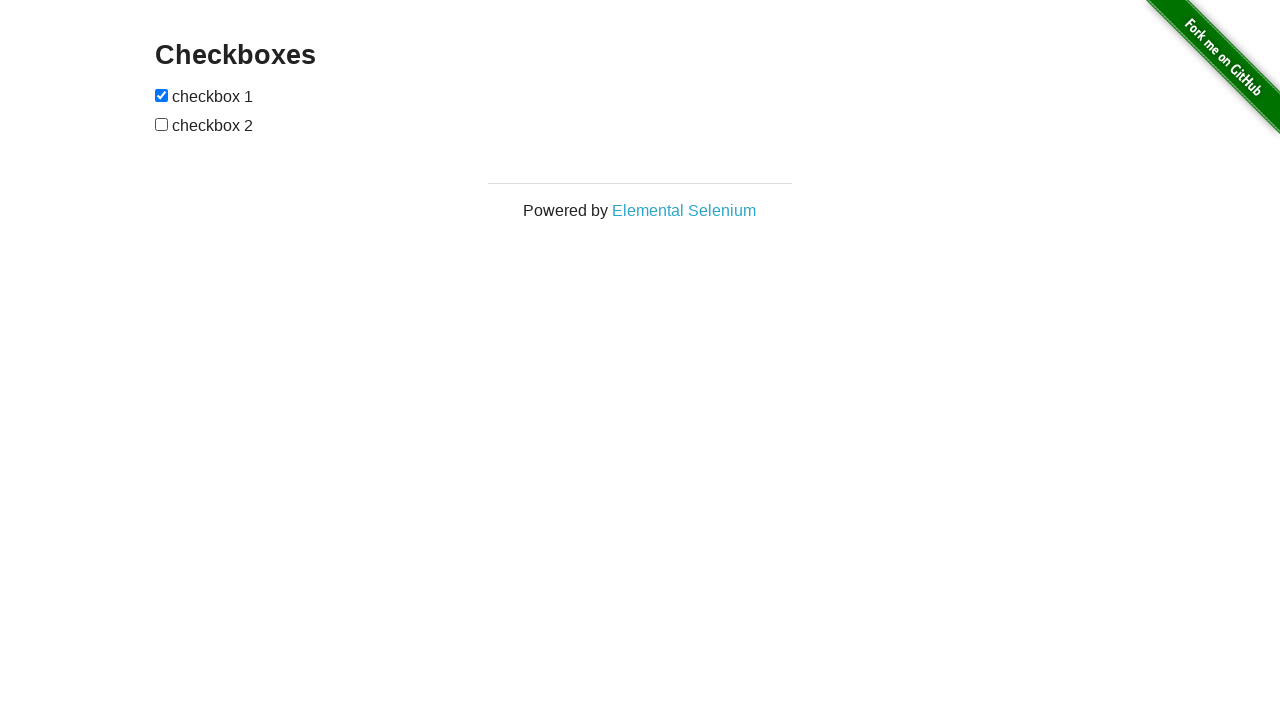

Verified second checkbox is now unselected
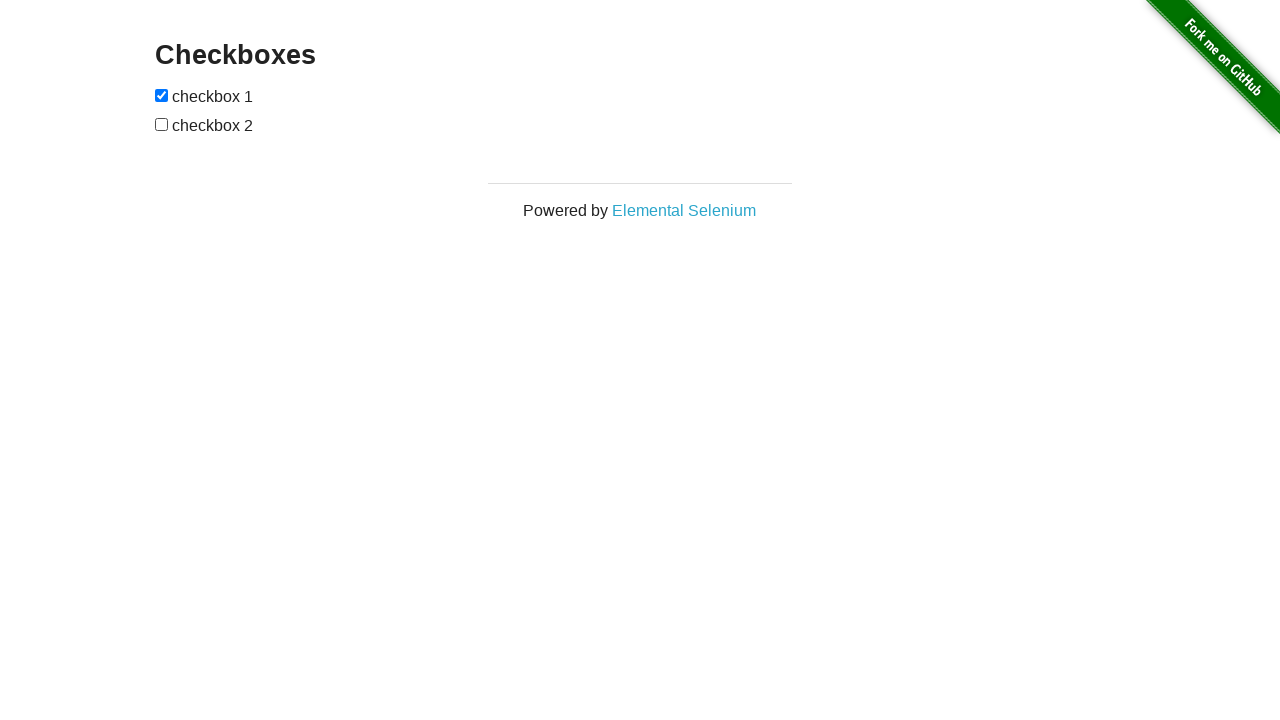

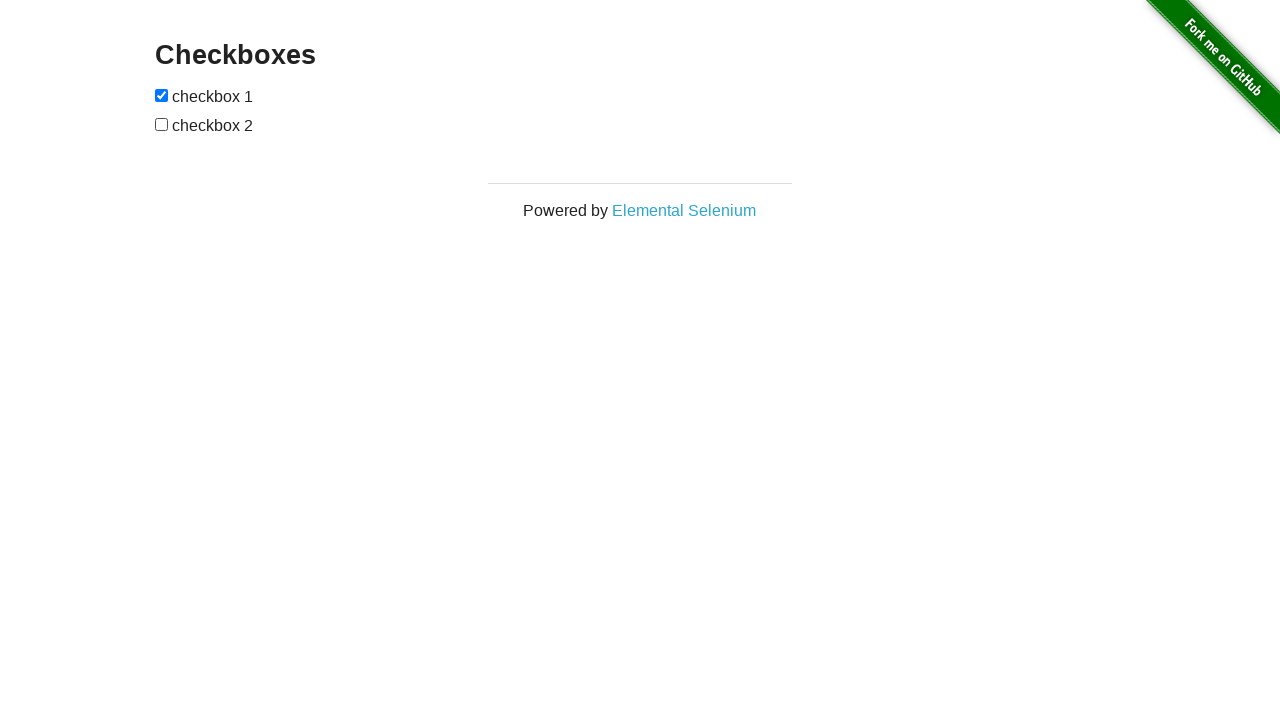